Tests editing a todo item by double-clicking, filling new text, and pressing Enter.

Starting URL: https://demo.playwright.dev/todomvc

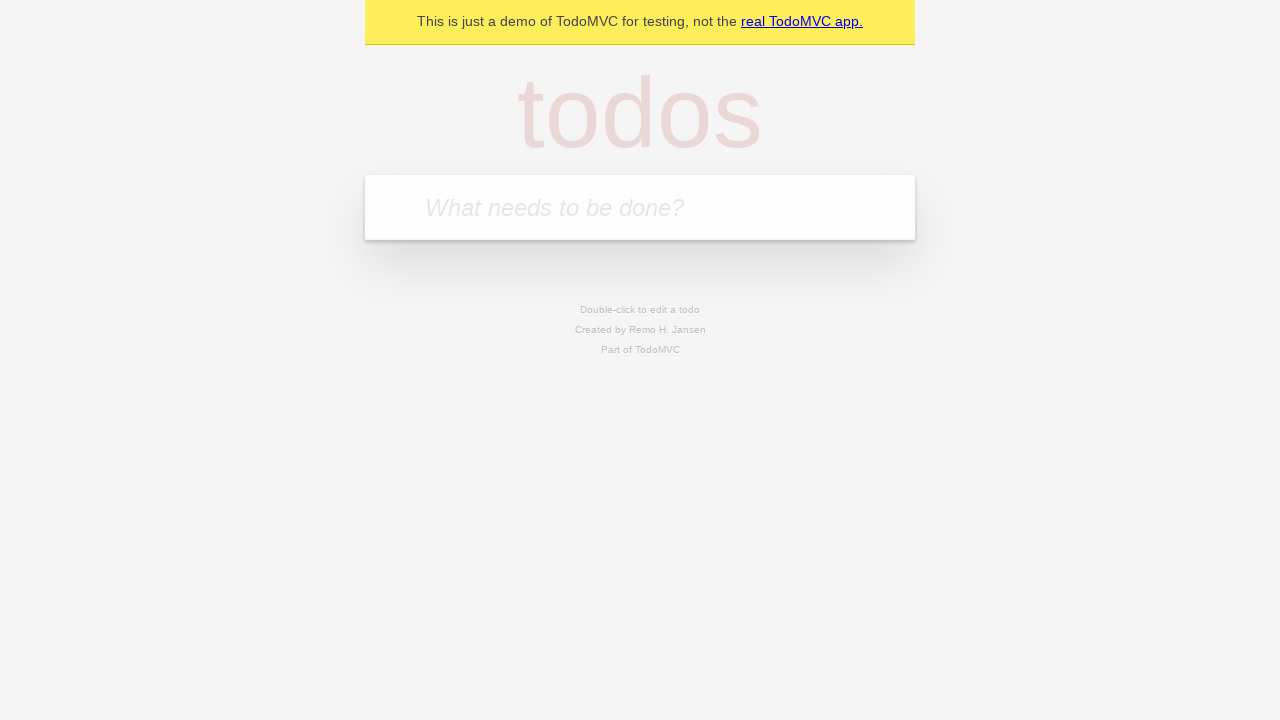

Filled new todo field with 'buy some cheese' on .new-todo
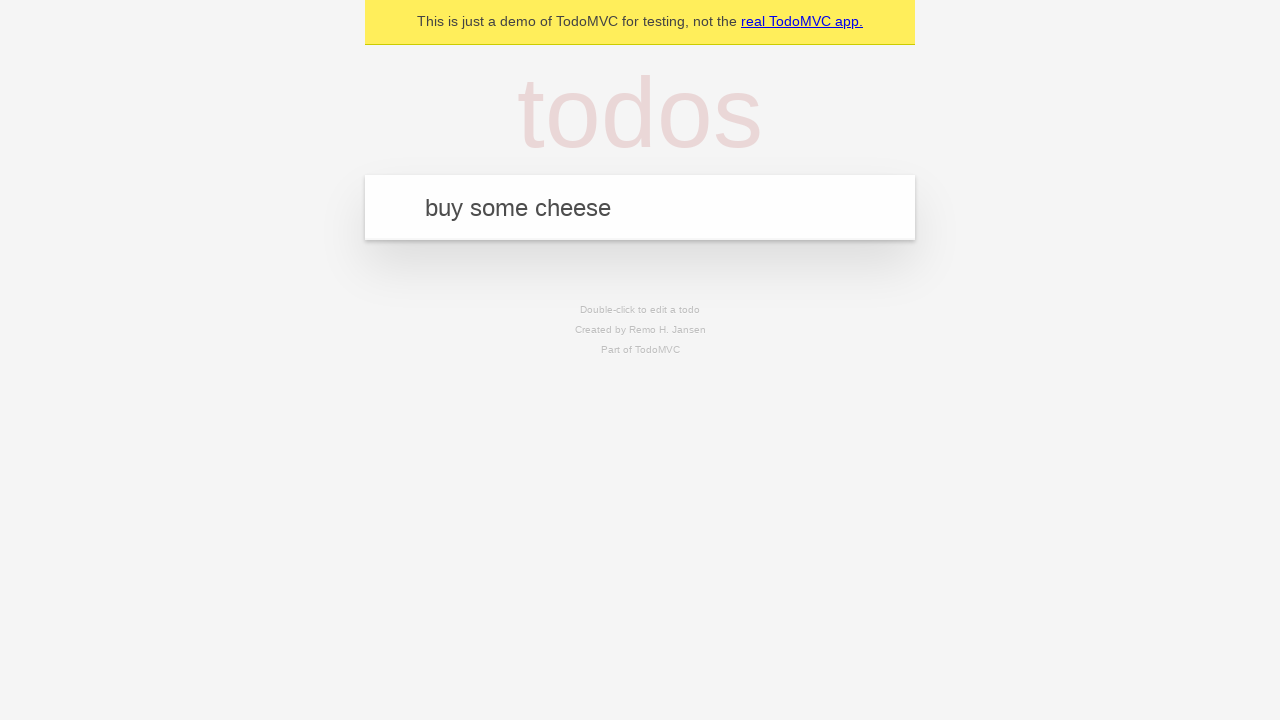

Pressed Enter to create first todo on .new-todo
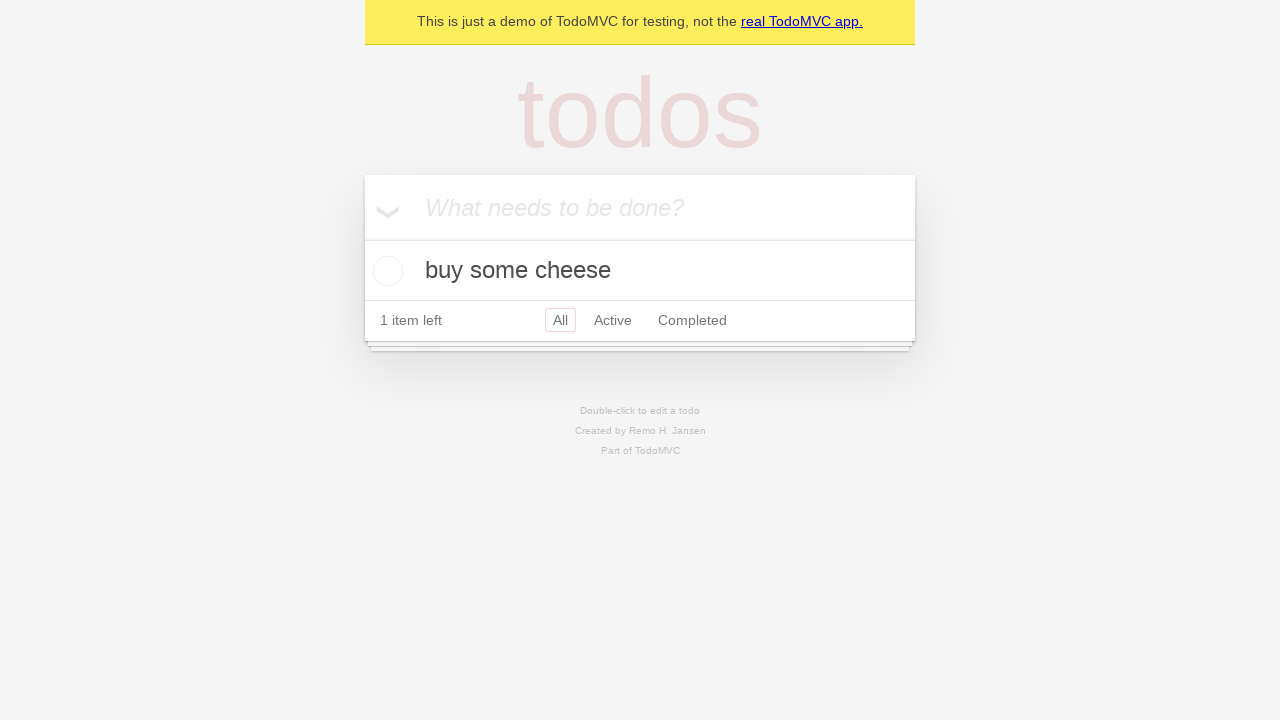

Filled new todo field with 'feed the cat' on .new-todo
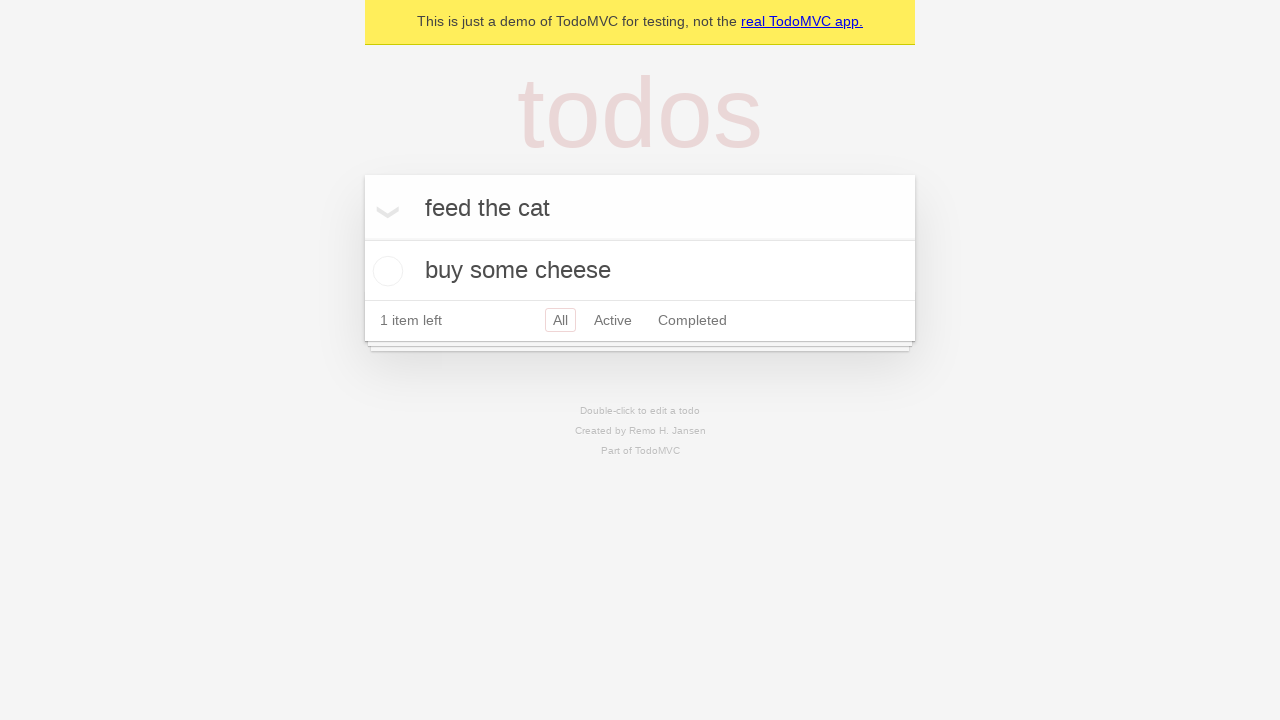

Pressed Enter to create second todo on .new-todo
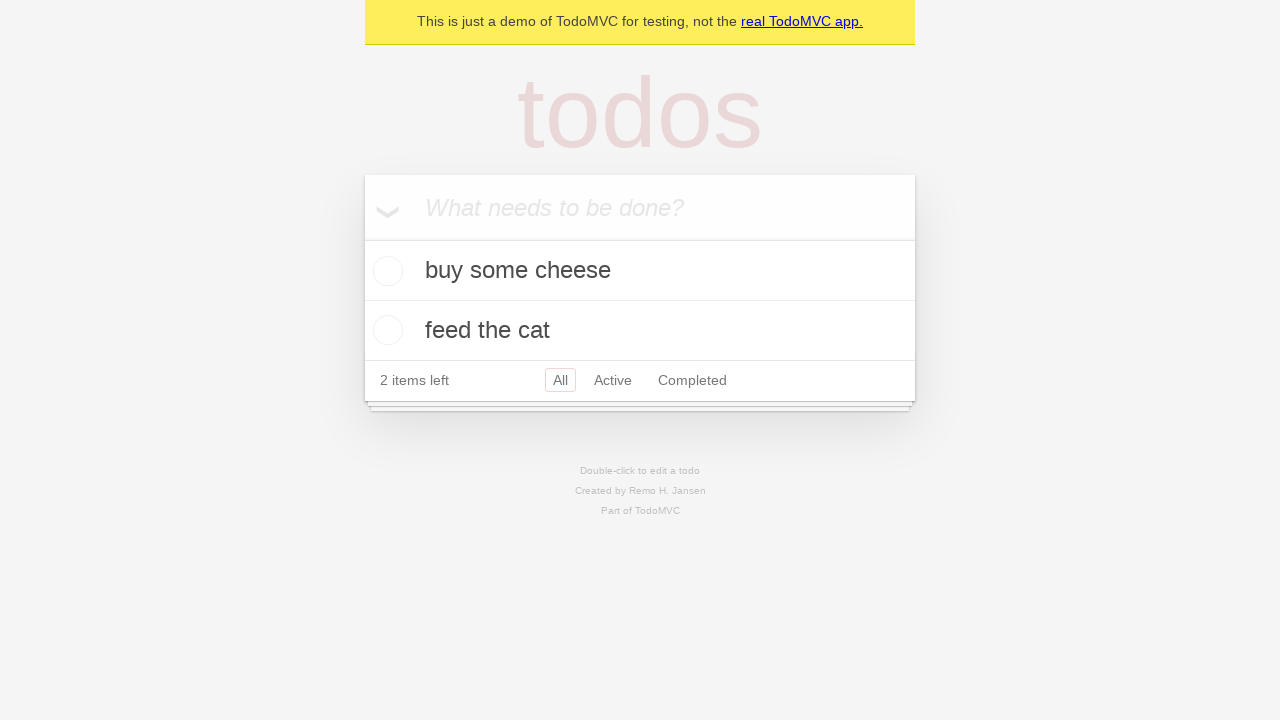

Filled new todo field with 'book a doctors appointment' on .new-todo
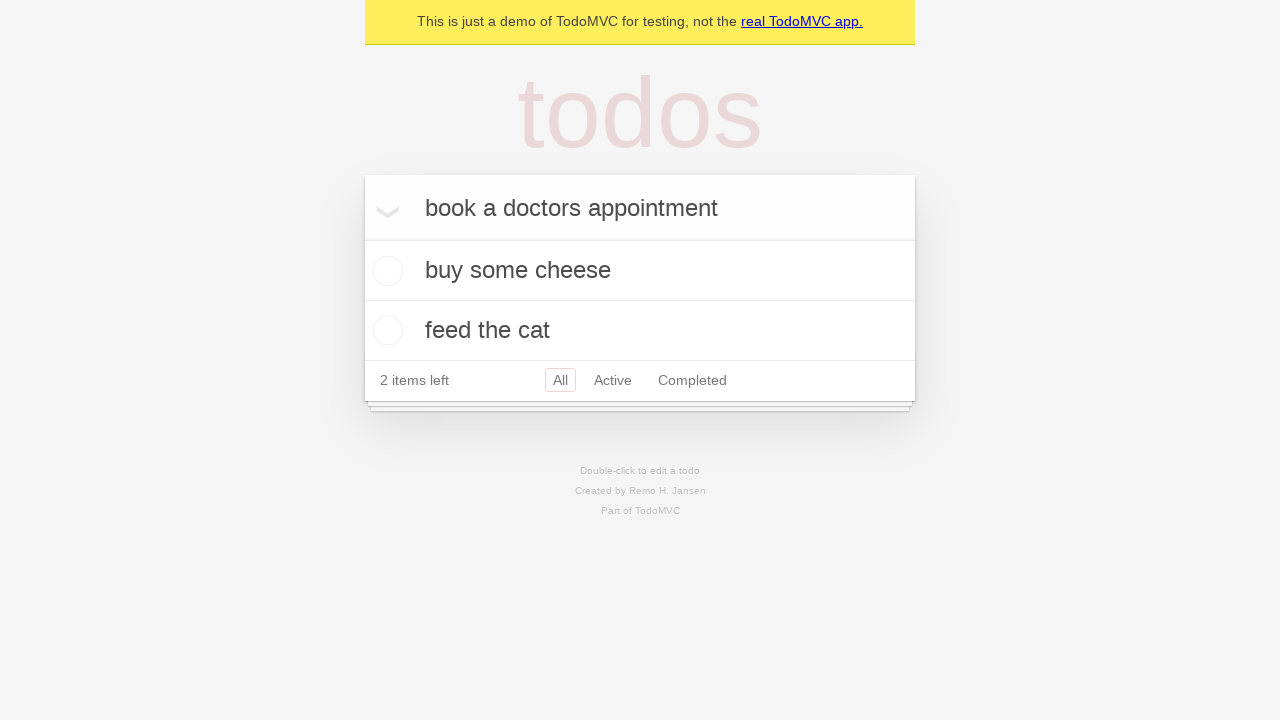

Pressed Enter to create third todo on .new-todo
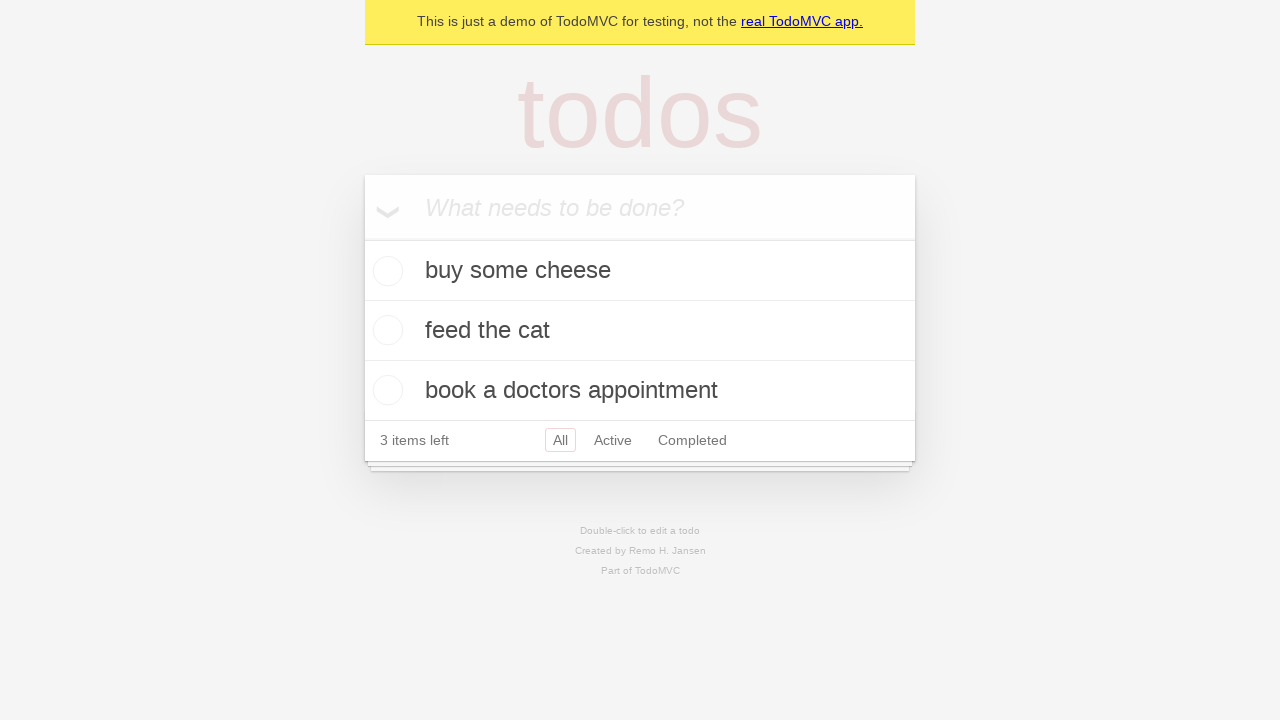

Double-clicked second todo to enter edit mode at (640, 331) on .todo-list li >> nth=1
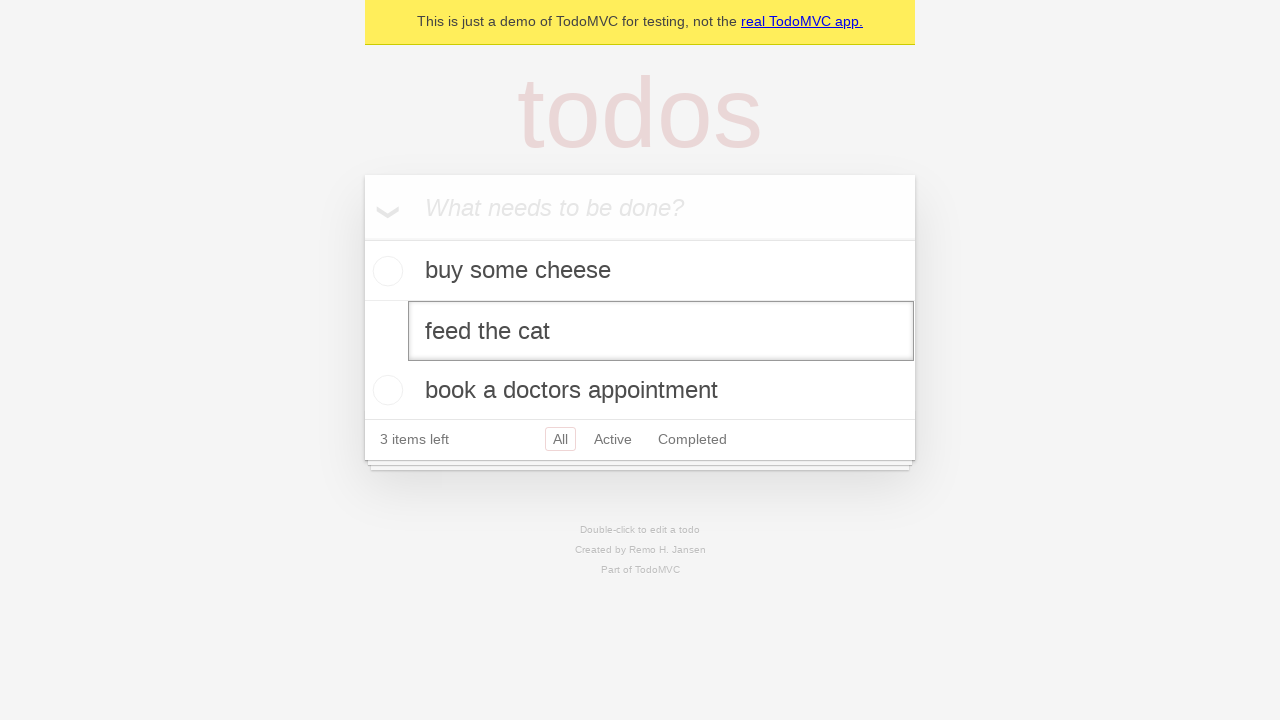

Filled edit field with 'buy some sausages' on .todo-list li >> nth=1 >> .edit
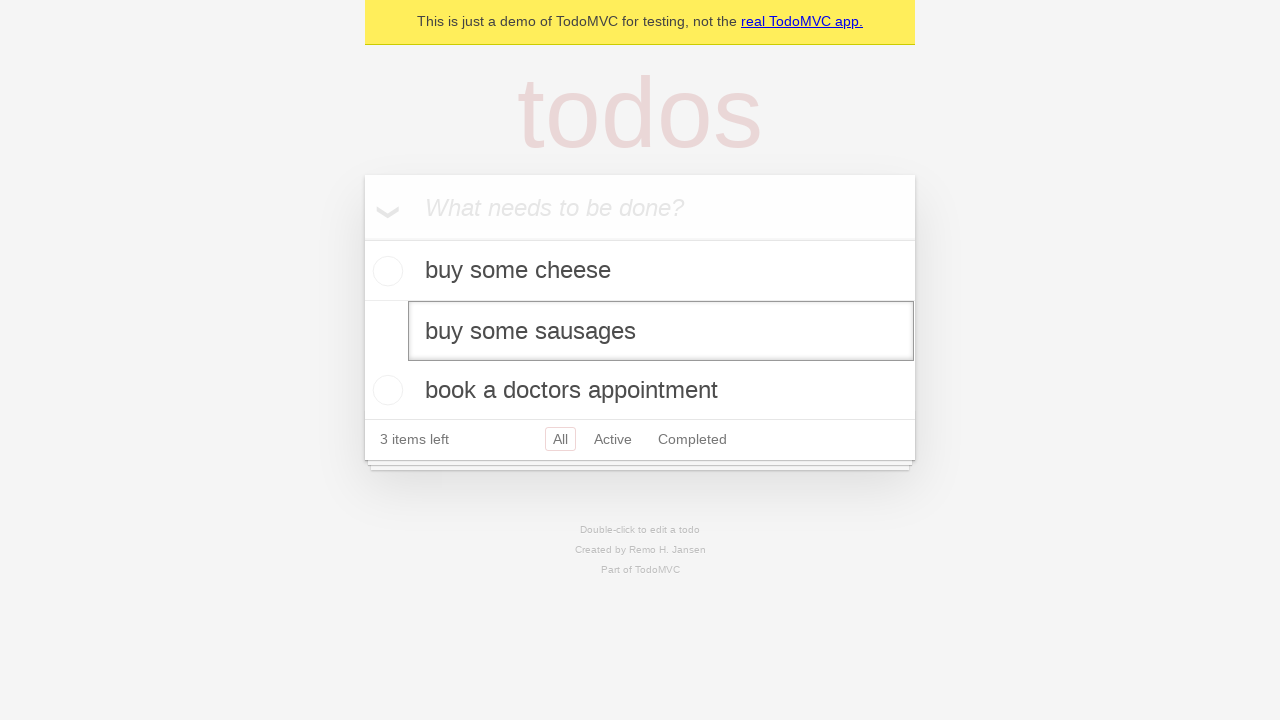

Pressed Enter to save edited todo on .todo-list li >> nth=1 >> .edit
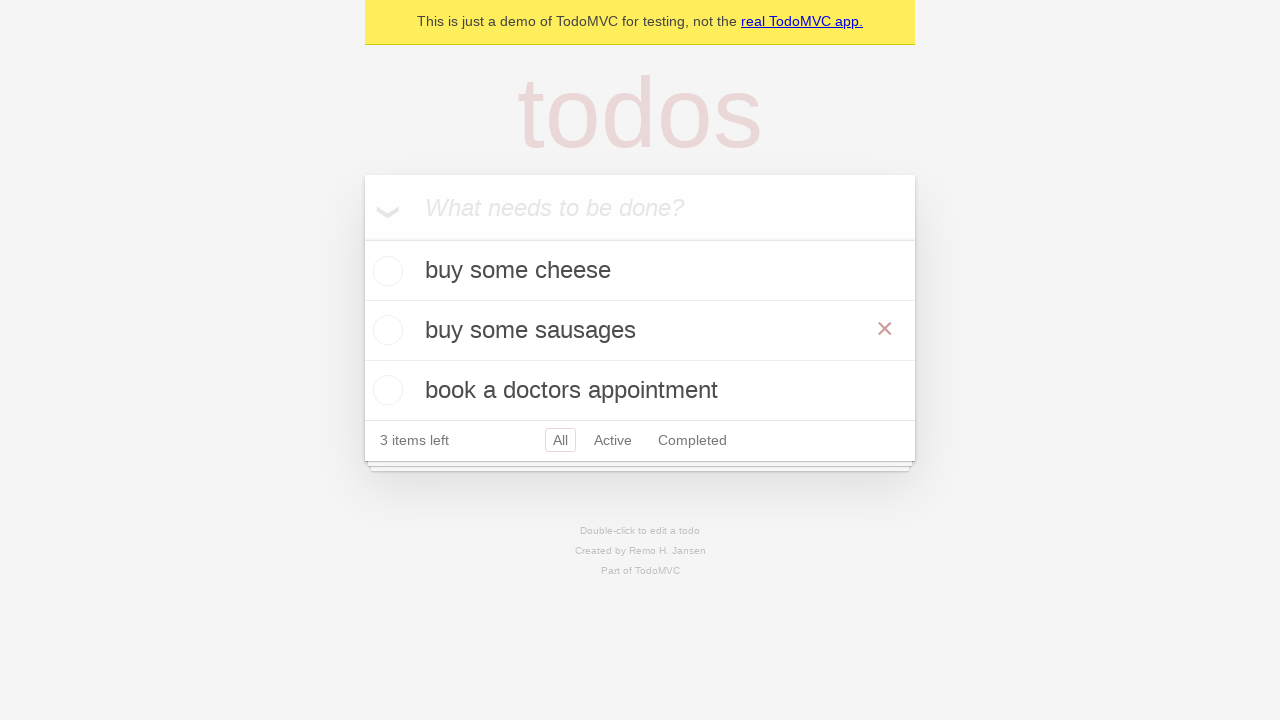

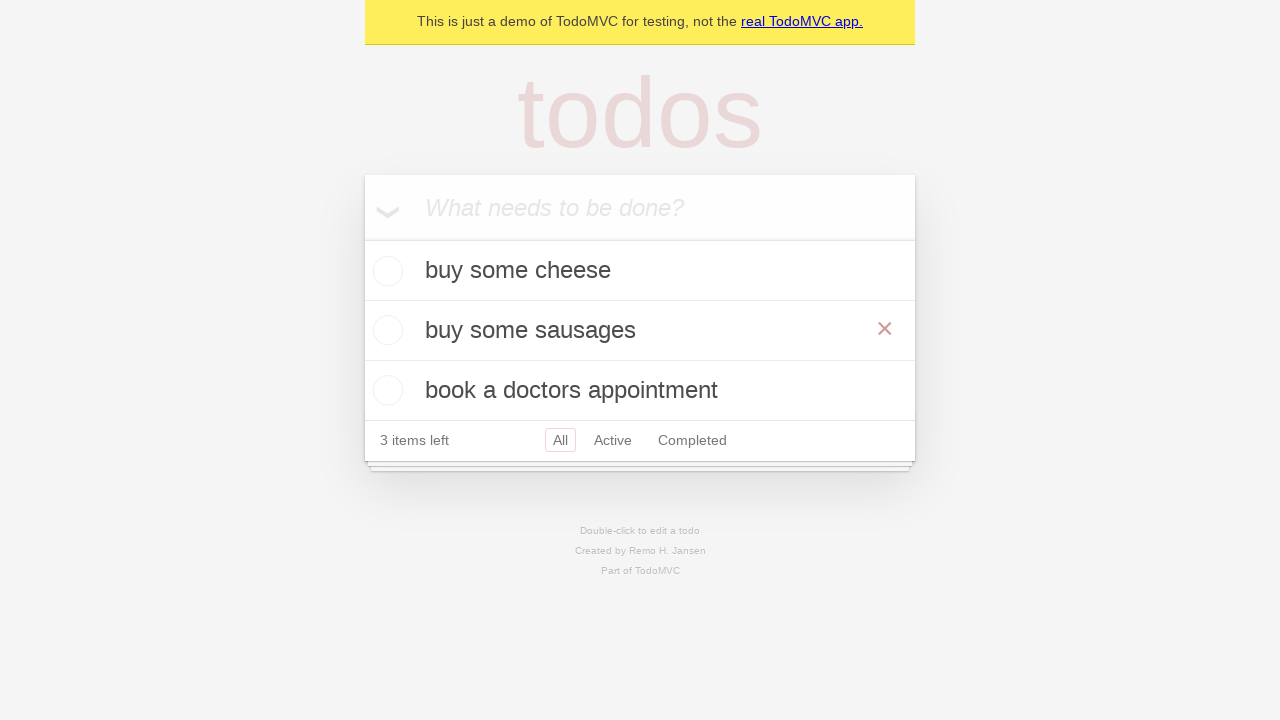